Verifies that the Pobeda Airlines homepage has the correct title

Starting URL: https://pobeda.aero/

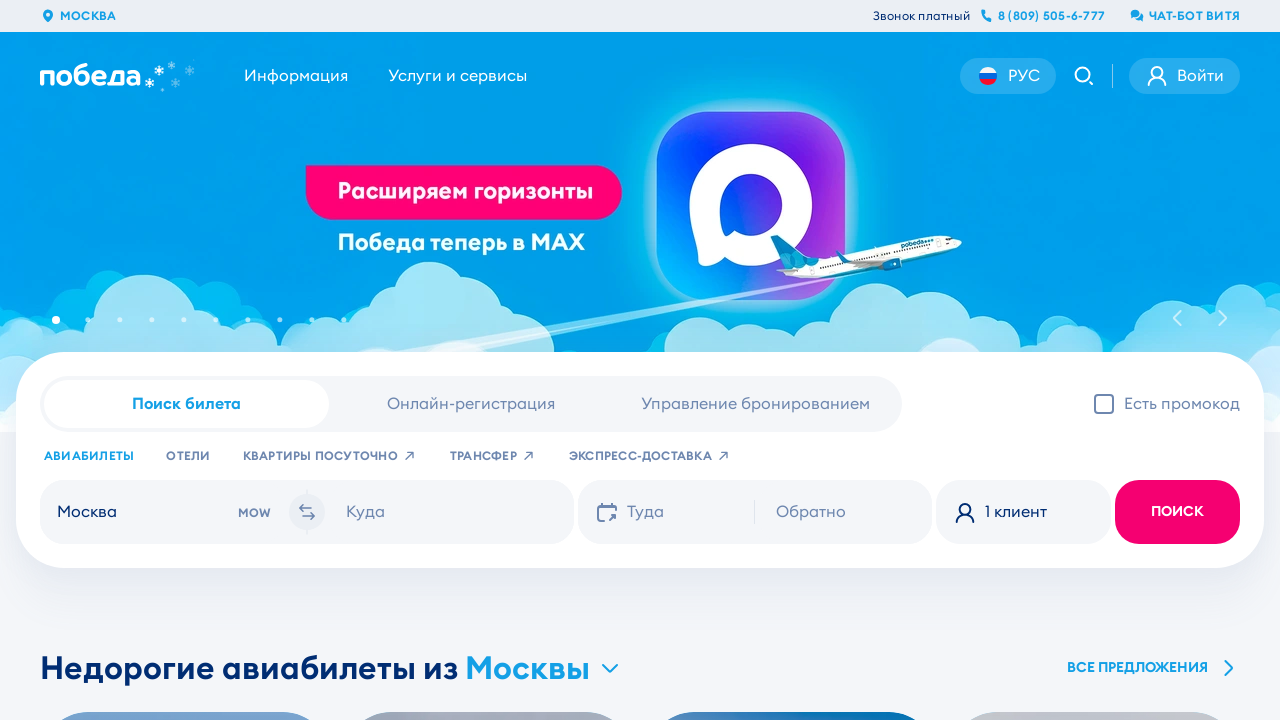

Navigated to Pobeda Airlines homepage
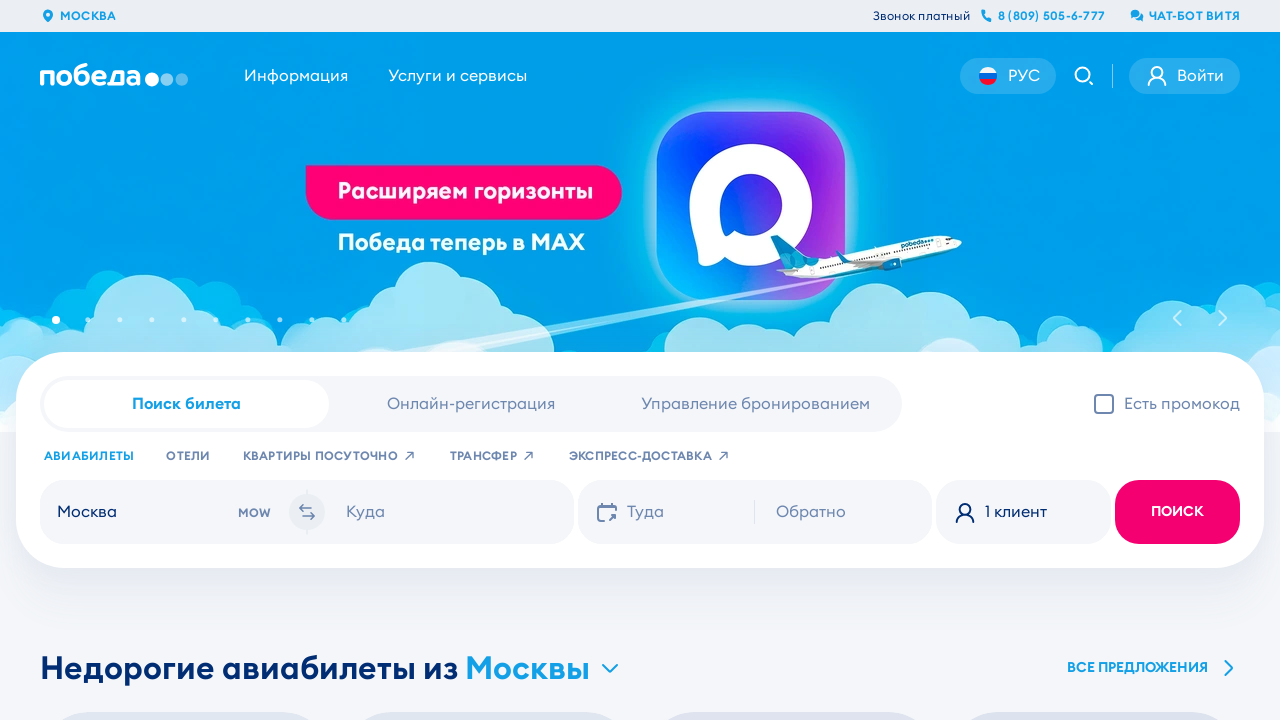

Verified that page title matches expected title for Pobeda Airlines homepage
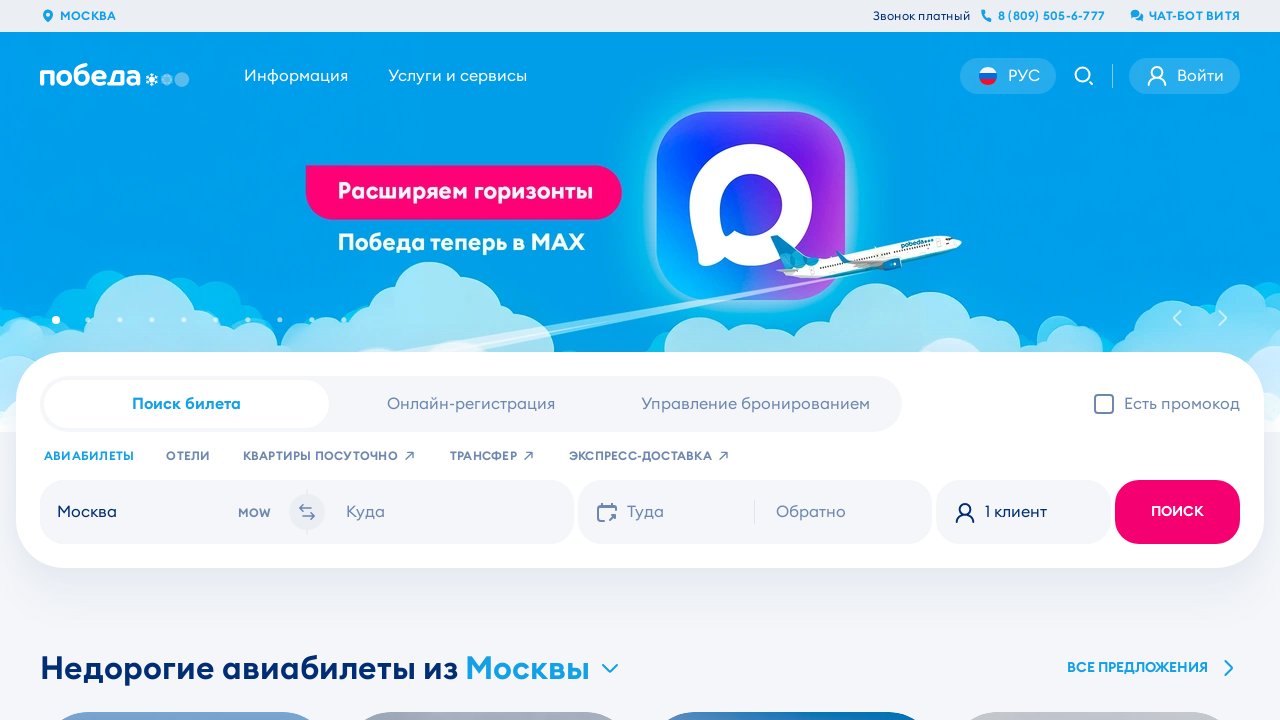

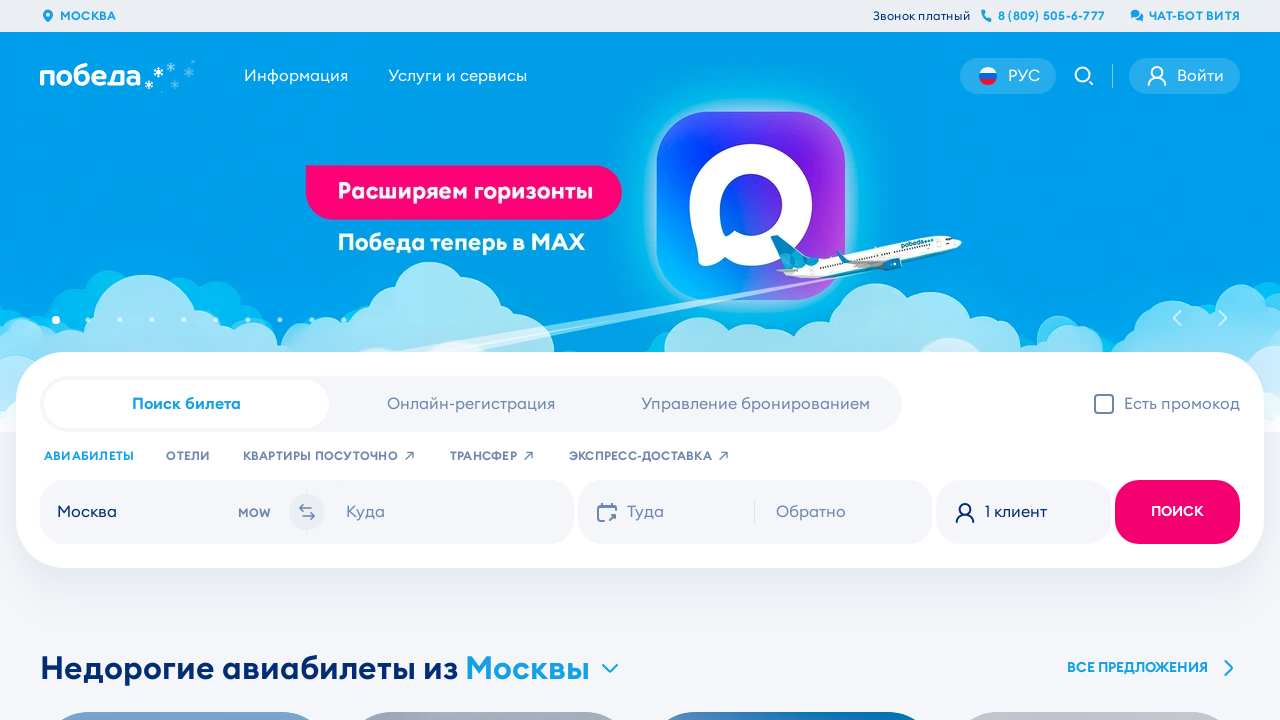